Tests drag and drop functionality by dragging an element from one location and dropping it into a designated drop zone

Starting URL: https://testkru.com/Interactions/DragAndDrop

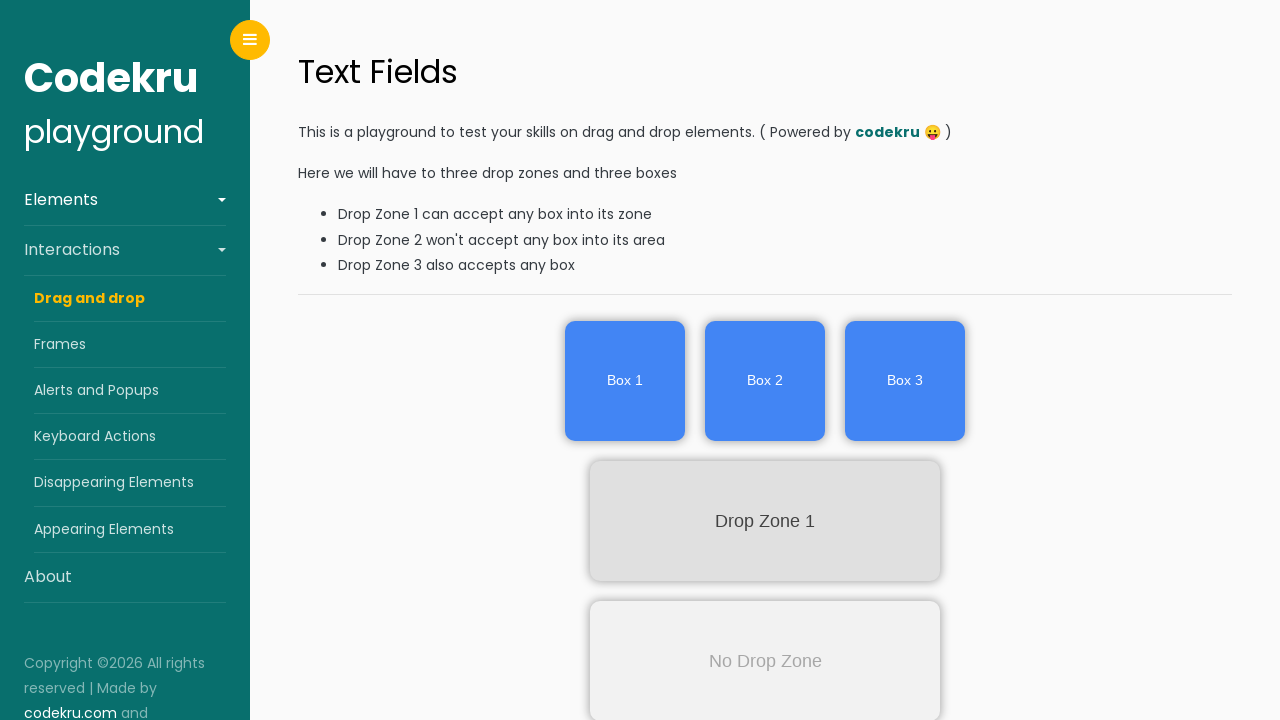

Located the draggable element with class 'box'
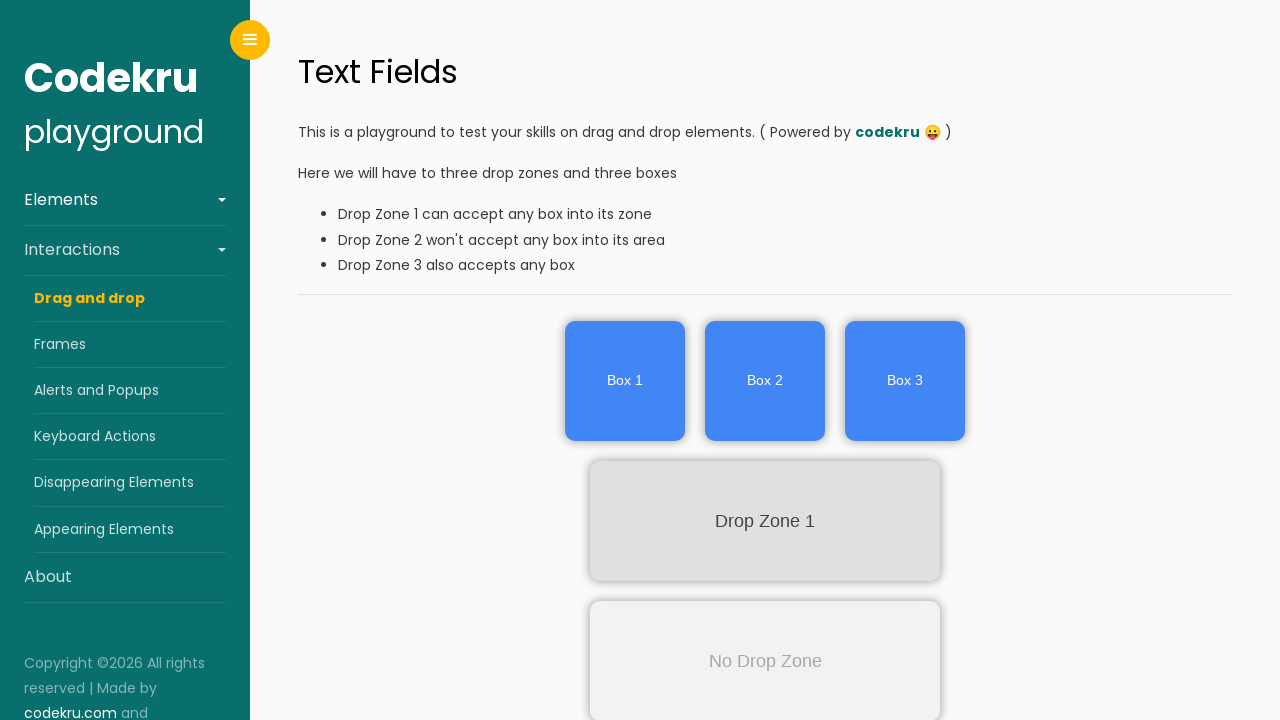

Located the drop zone with id 'dropZone1'
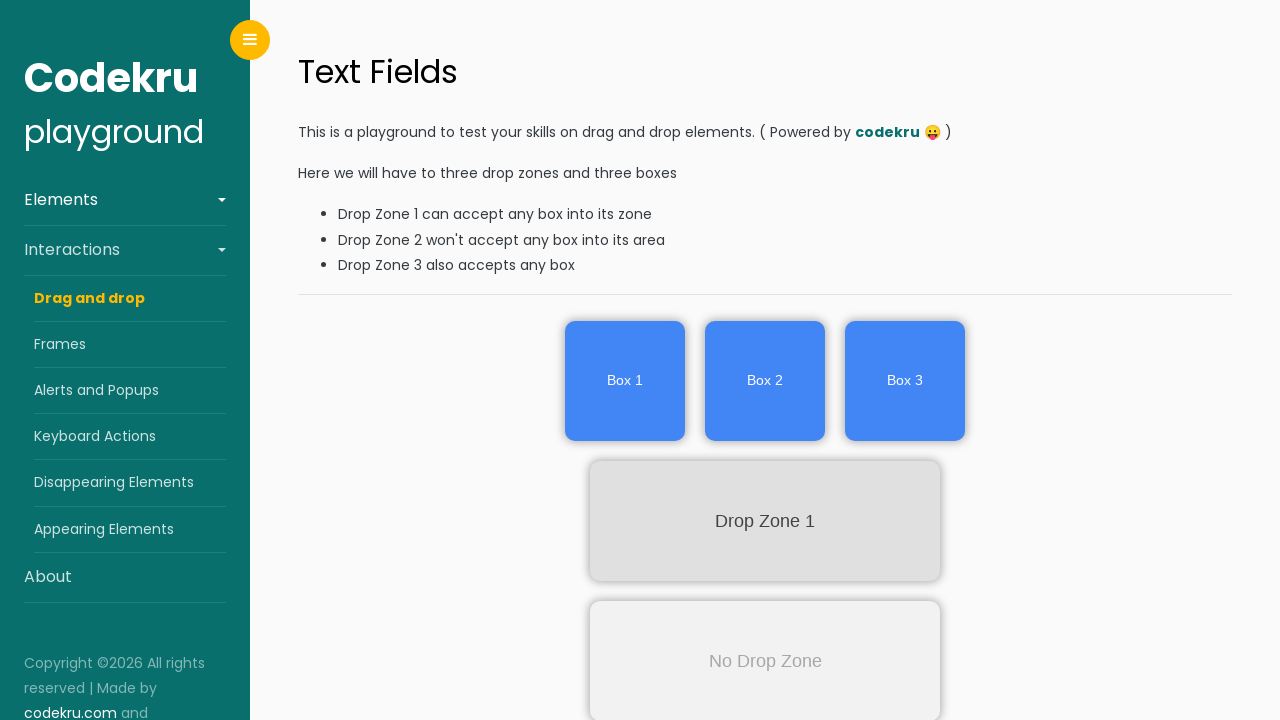

Dragged element from source location and dropped it into the designated drop zone at (765, 521)
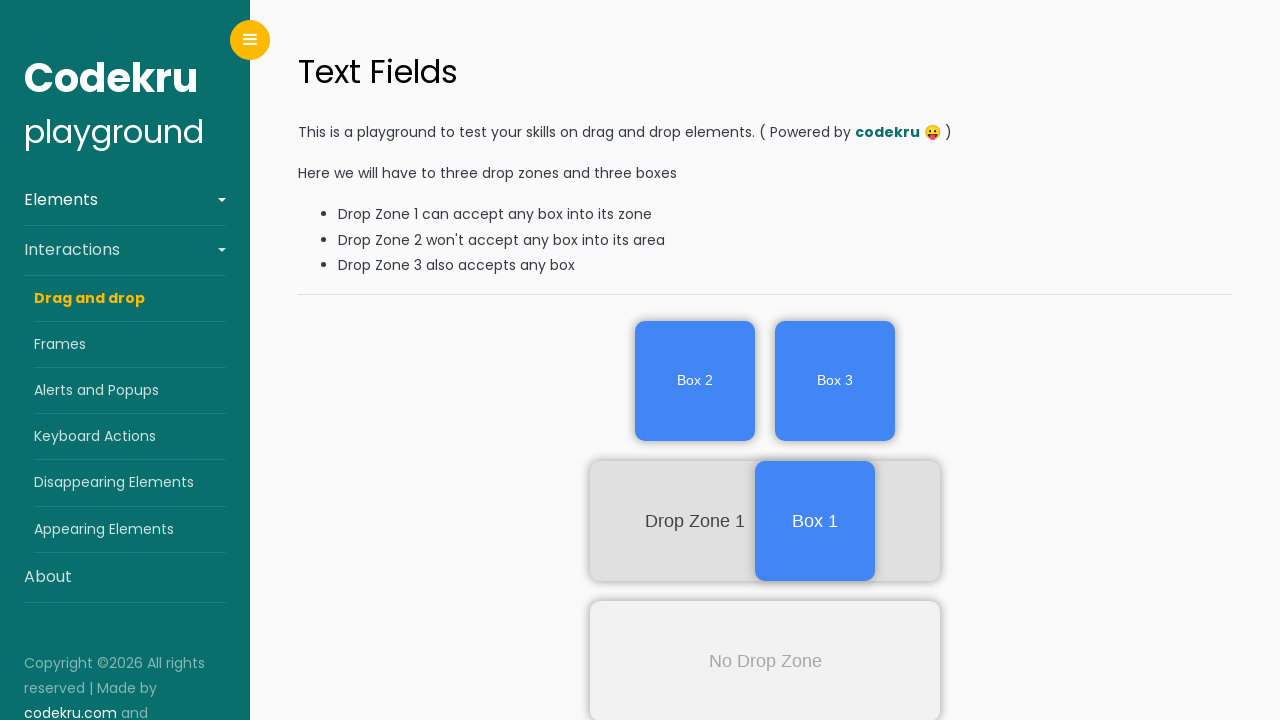

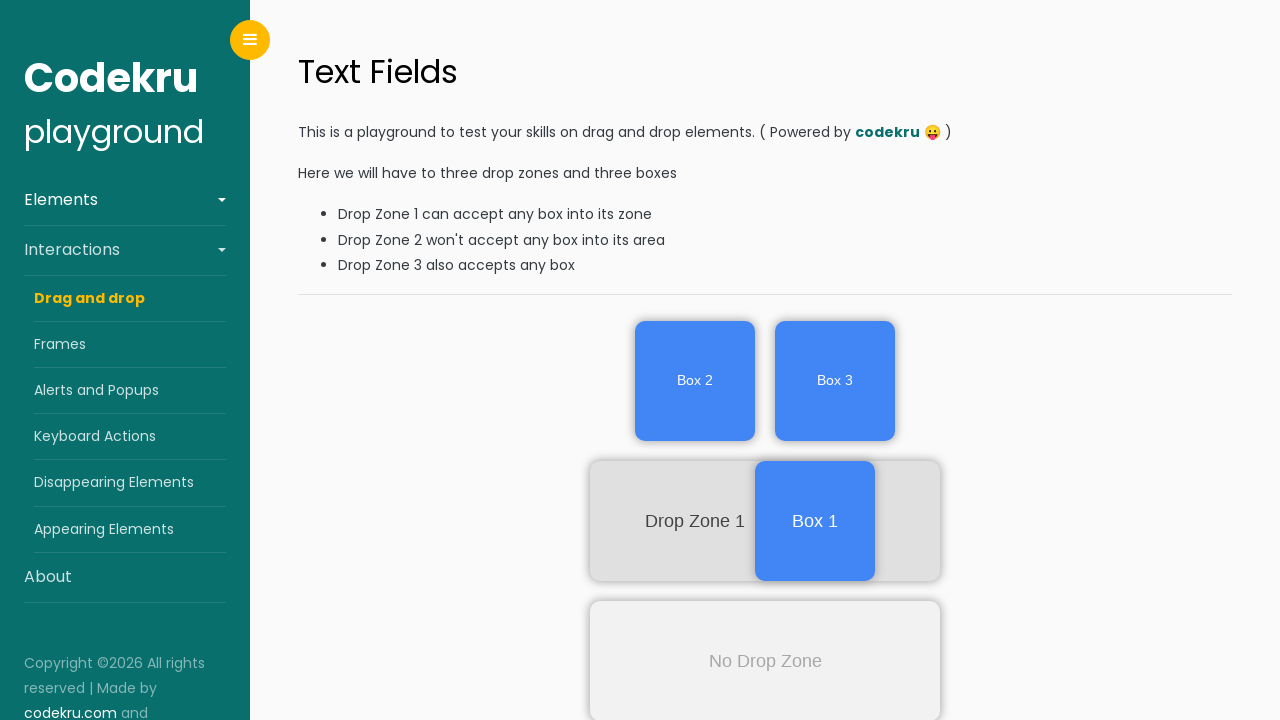